Tests right-click context menu functionality by performing a right-click action on a specific element

Starting URL: https://www.leafground.com/menu.xhtml

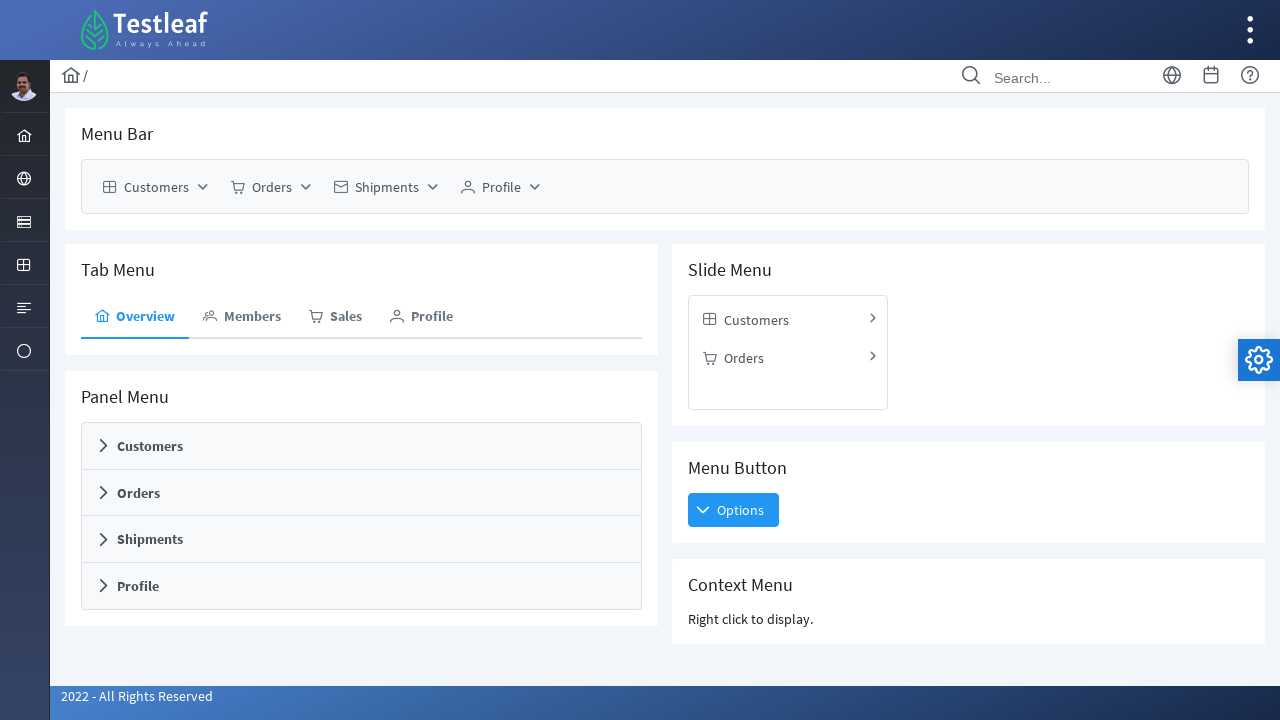

Located the Context Menu element
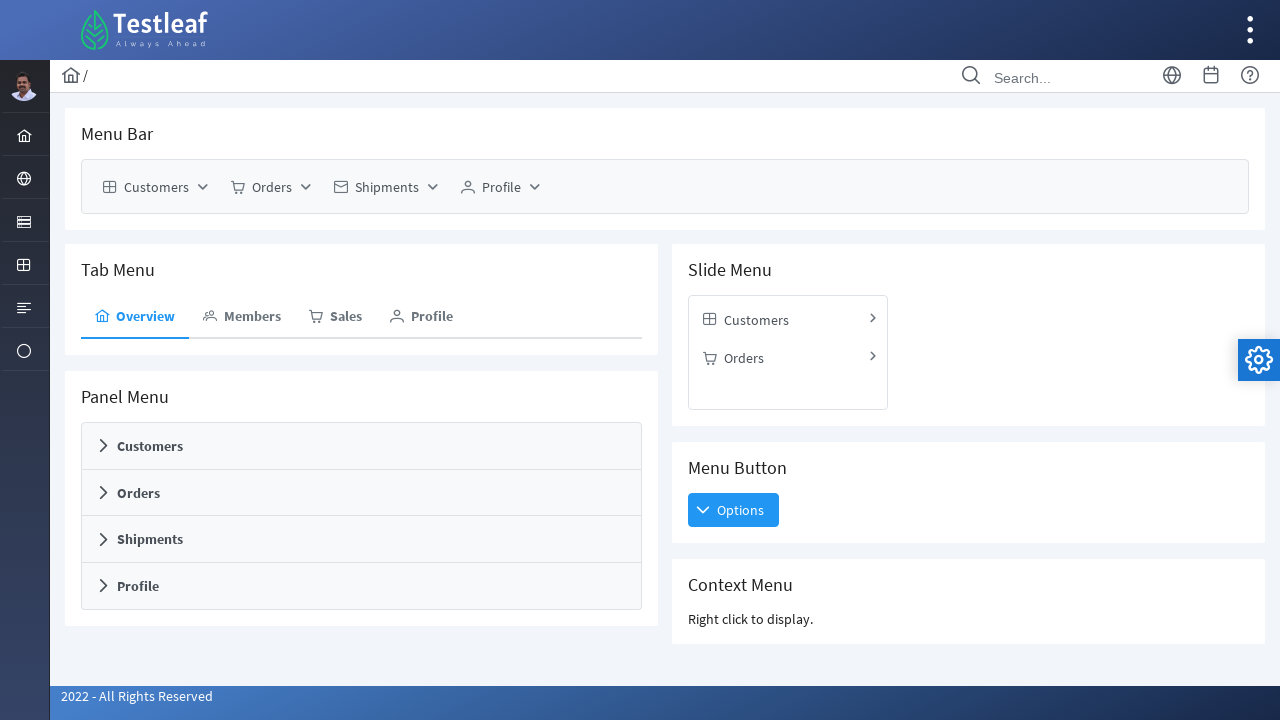

Performed right-click on Context Menu element at (968, 585) on xpath=//h5[text()='Context Menu']
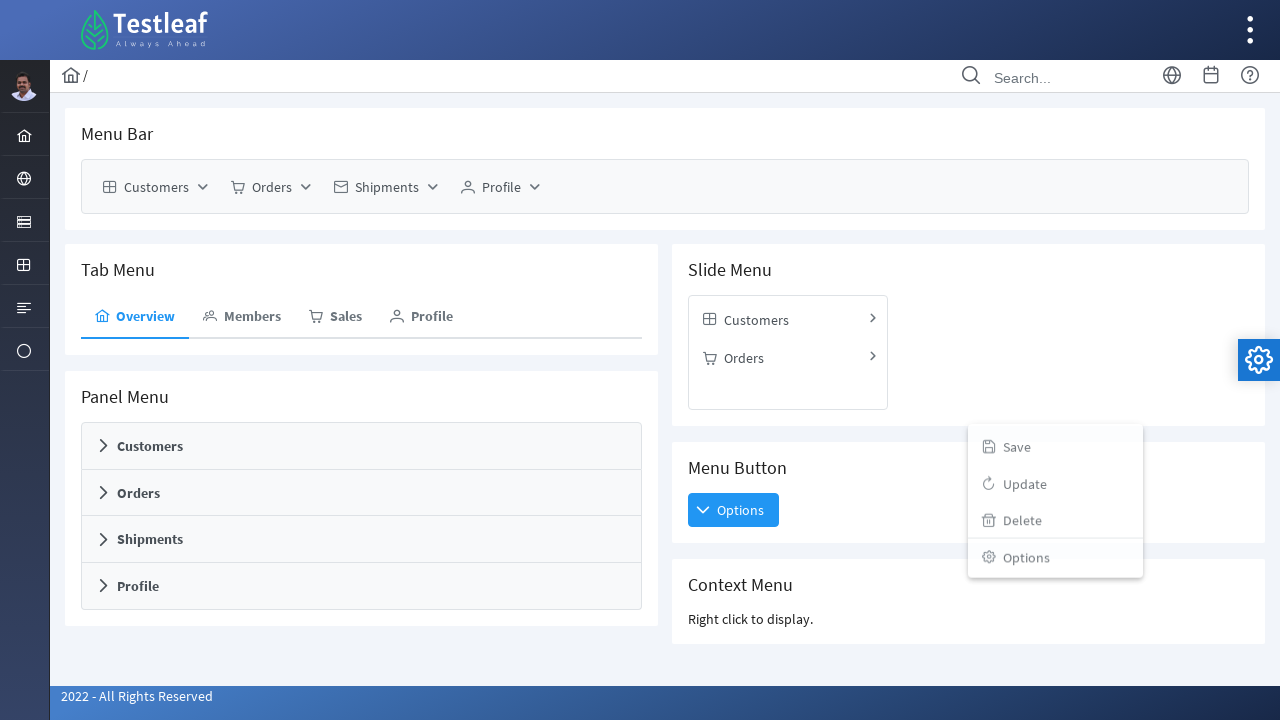

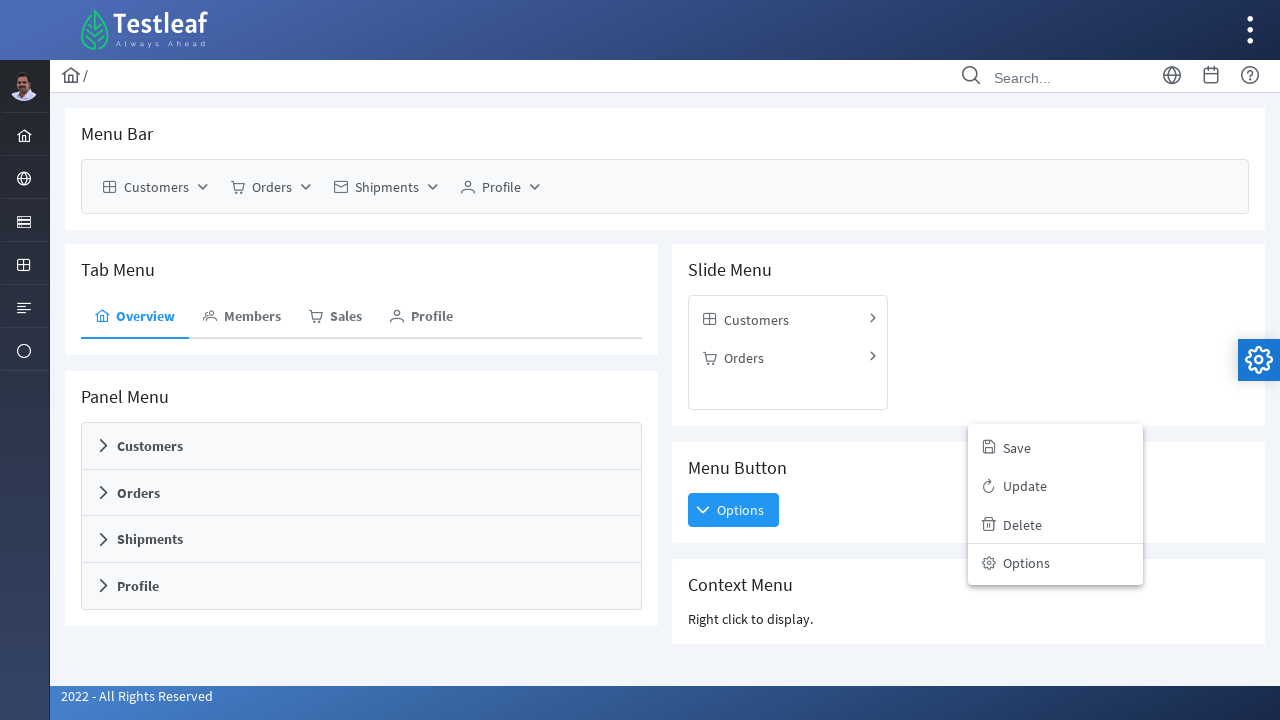